Navigates to the Selenium downloads page and scrolls down to the Sponsors section using JavaScript scroll

Starting URL: https://www.selenium.dev/downloads/

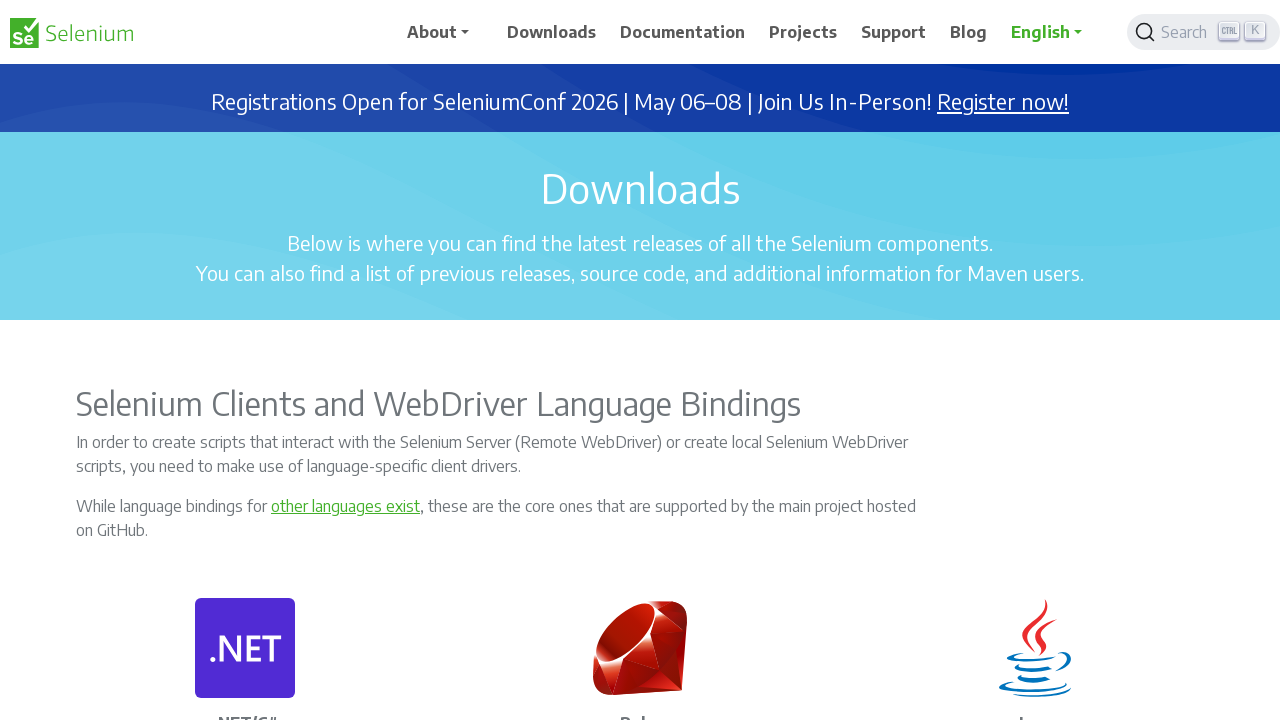

Waited for page to load (domcontentloaded)
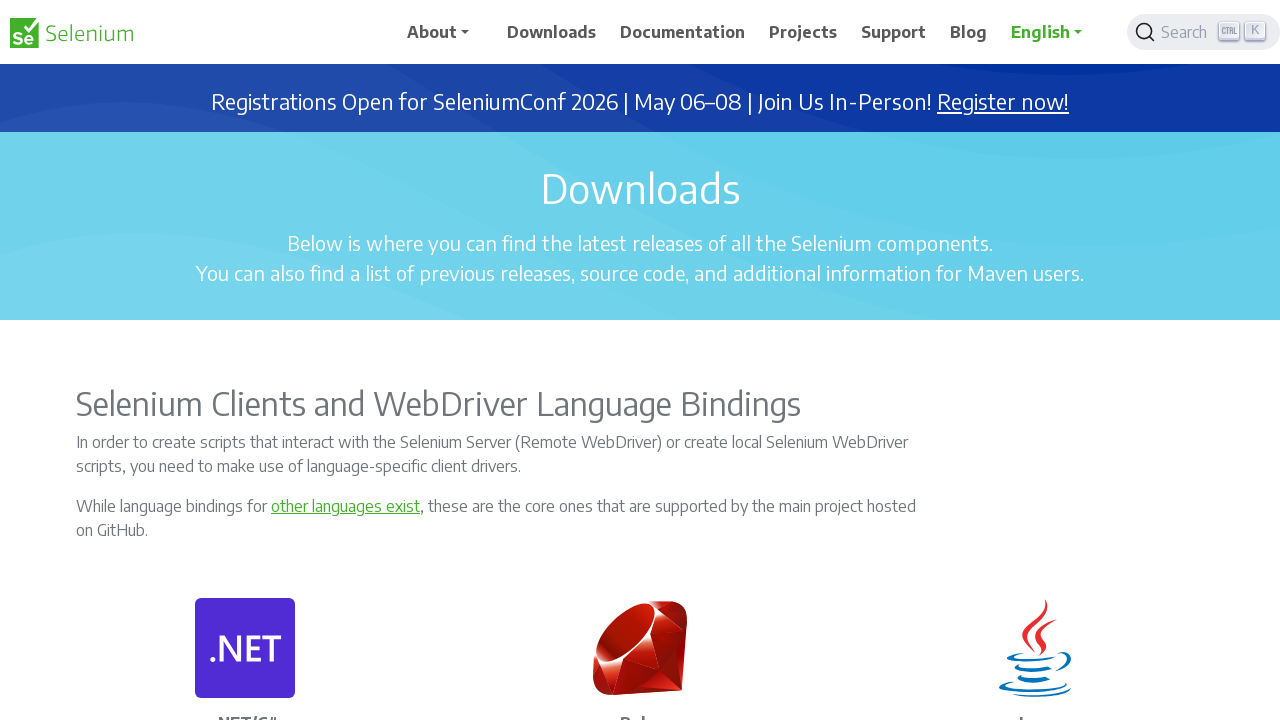

Located Sponsors heading element
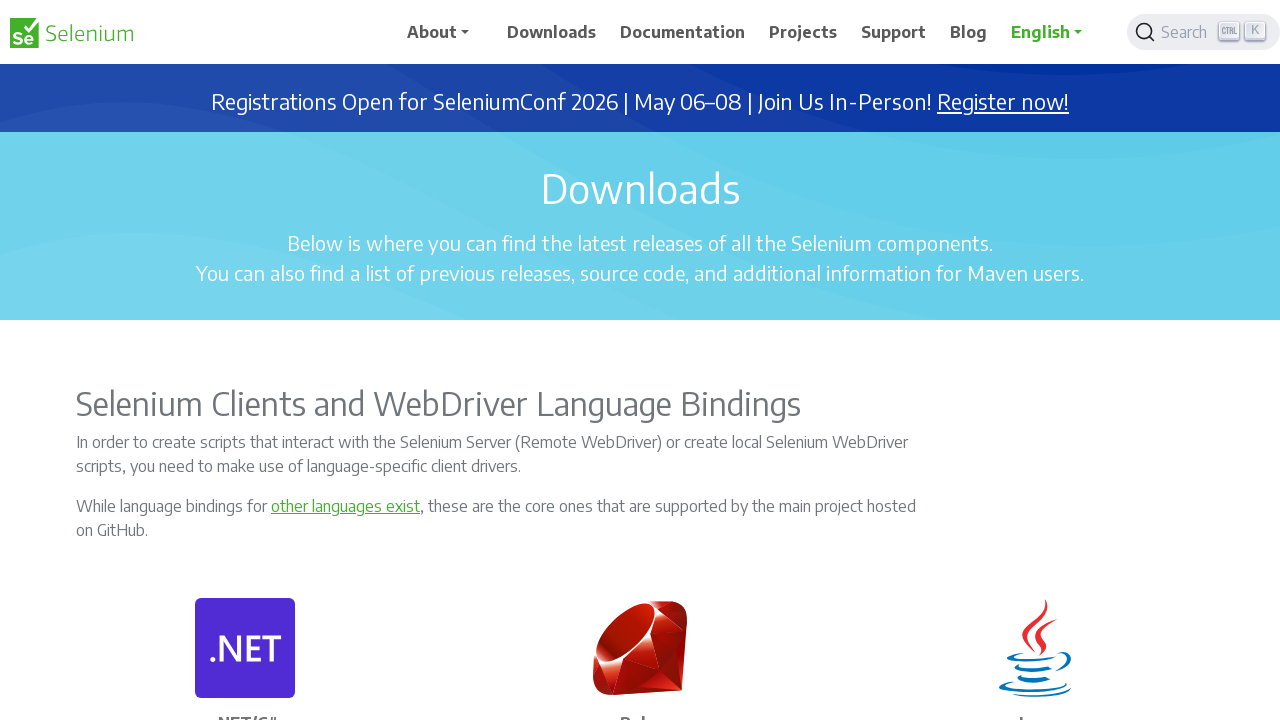

Scrolled Sponsors section into view using scroll_into_view_if_needed()
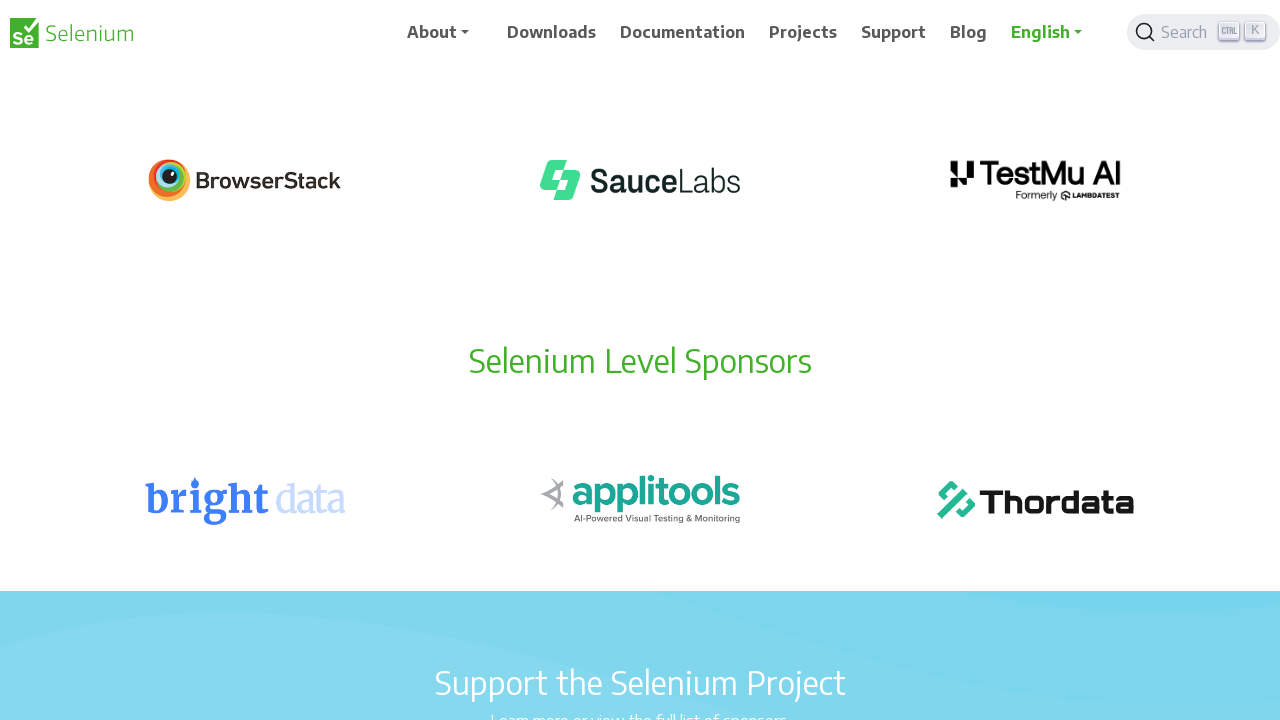

Waited 1000ms to observe scroll effect
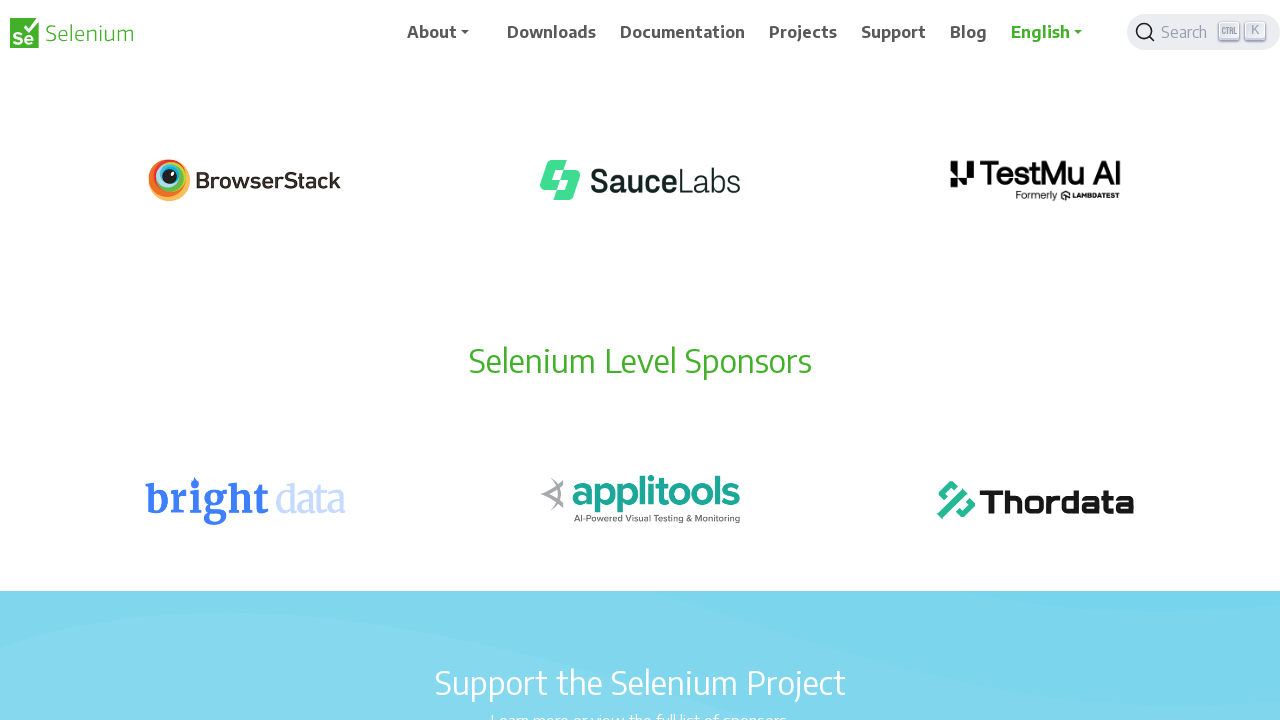

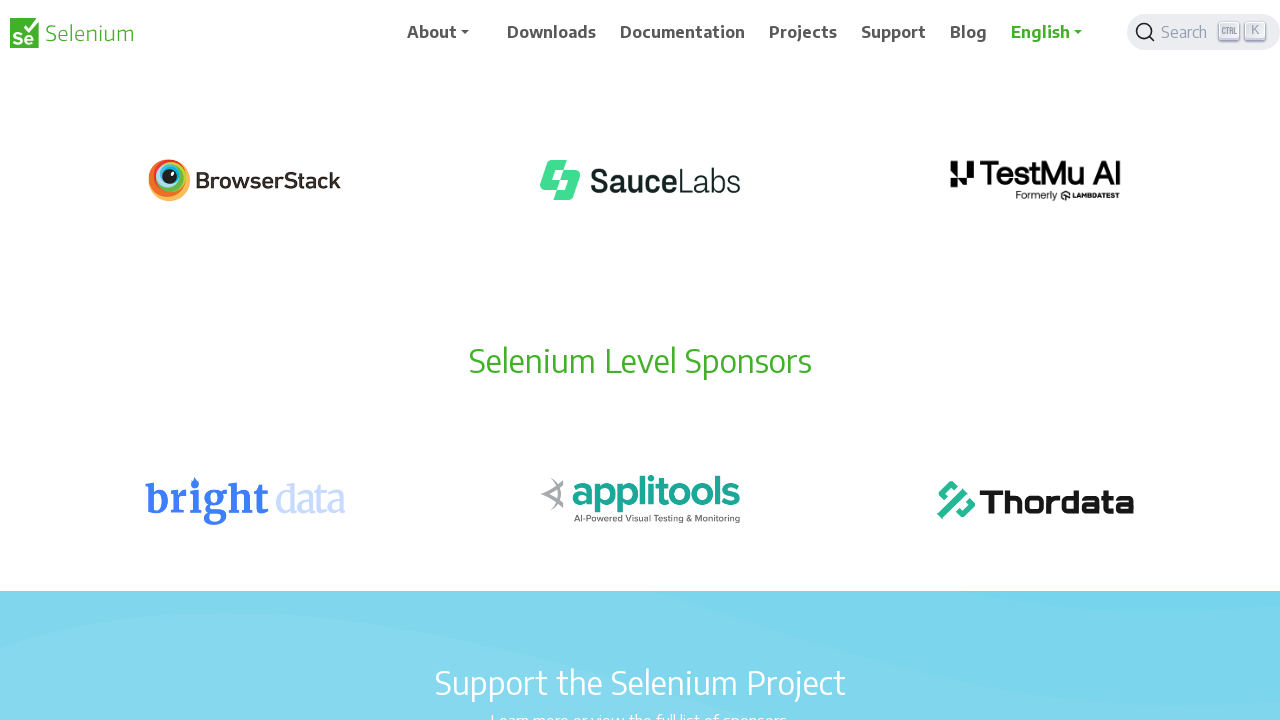